Adds a new todo item, double-clicks to enter edit mode, modifies the text, and verifies the todo is being edited

Starting URL: https://todomvc.com/examples/typescript-angular/#/

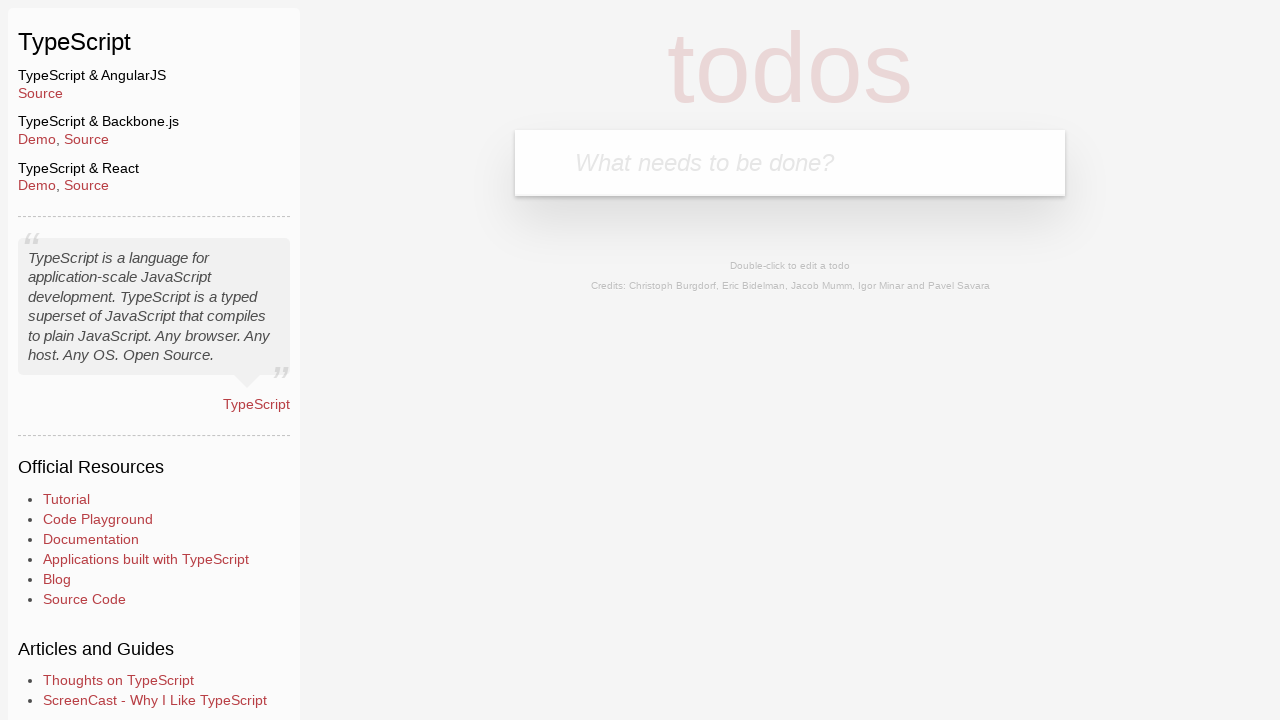

Filled new todo input field with 'Lorem' on .new-todo
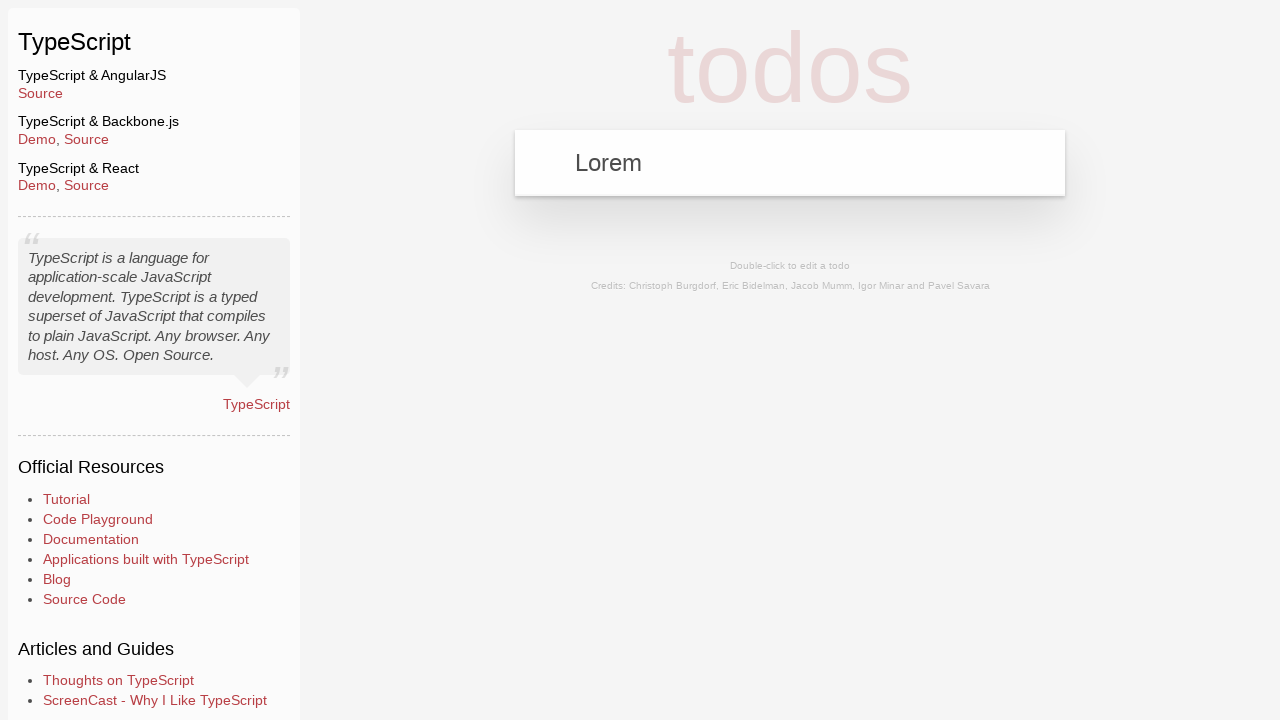

Pressed Enter to add the new todo item on .new-todo
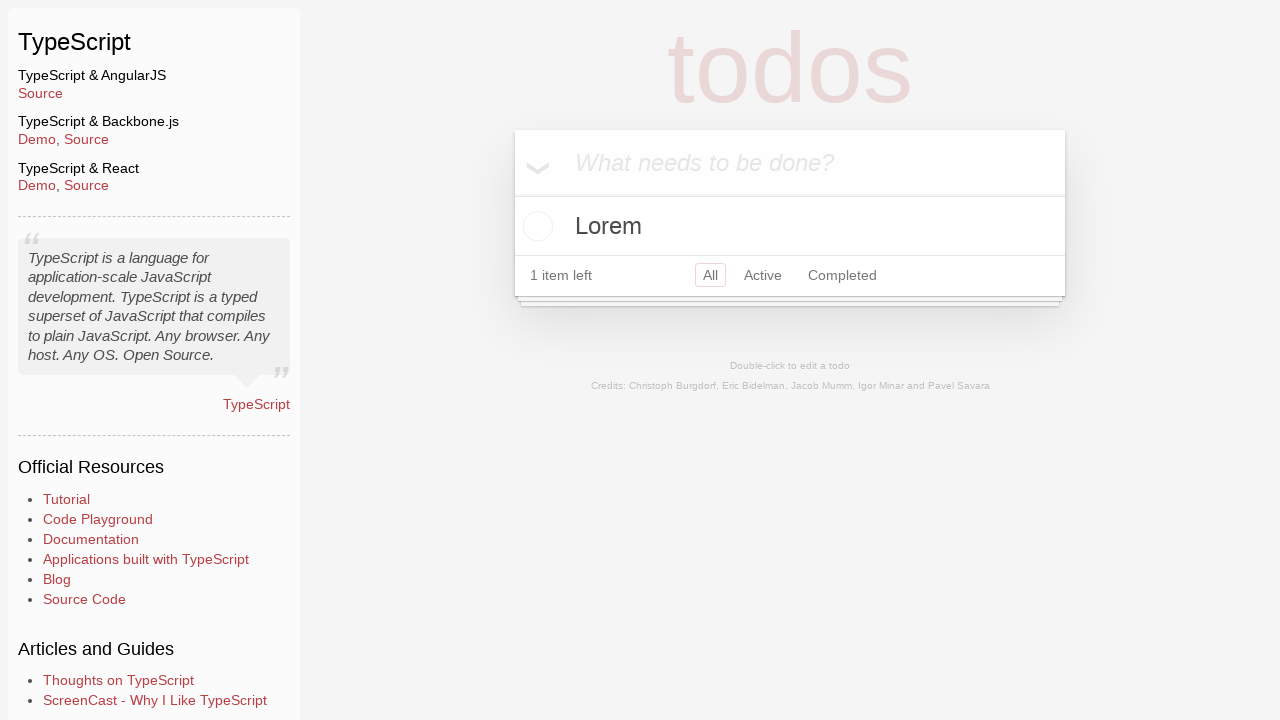

Double-clicked the 'Lorem' todo to enter edit mode at (790, 226) on li:has-text('Lorem') label
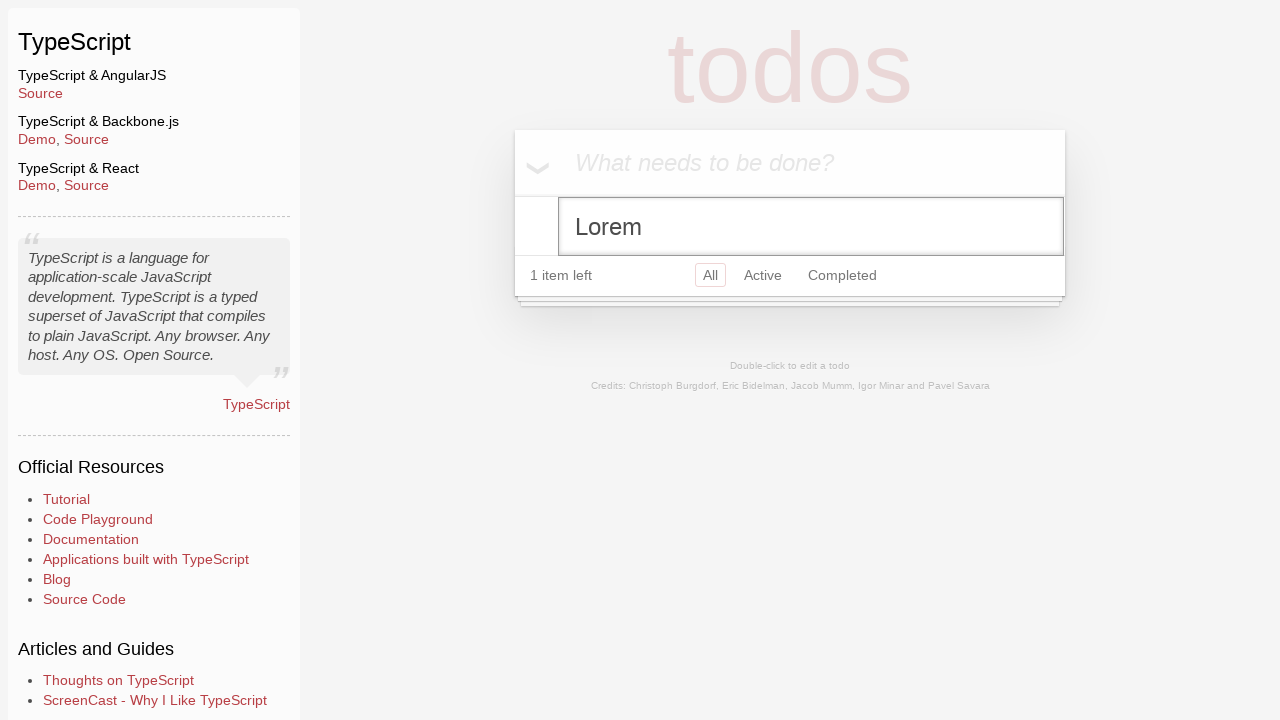

Filled edit textbox with 'test' to modify the todo text on li >> role=textbox
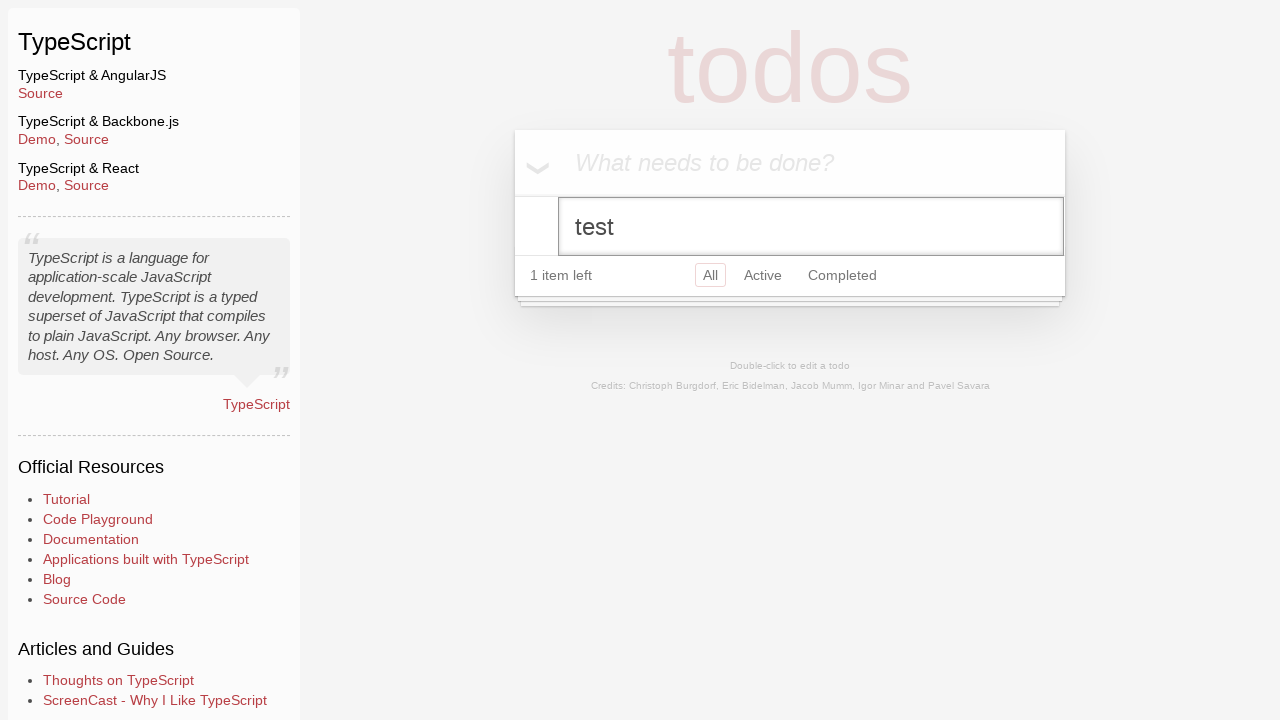

Verified that the todo item is in editing mode
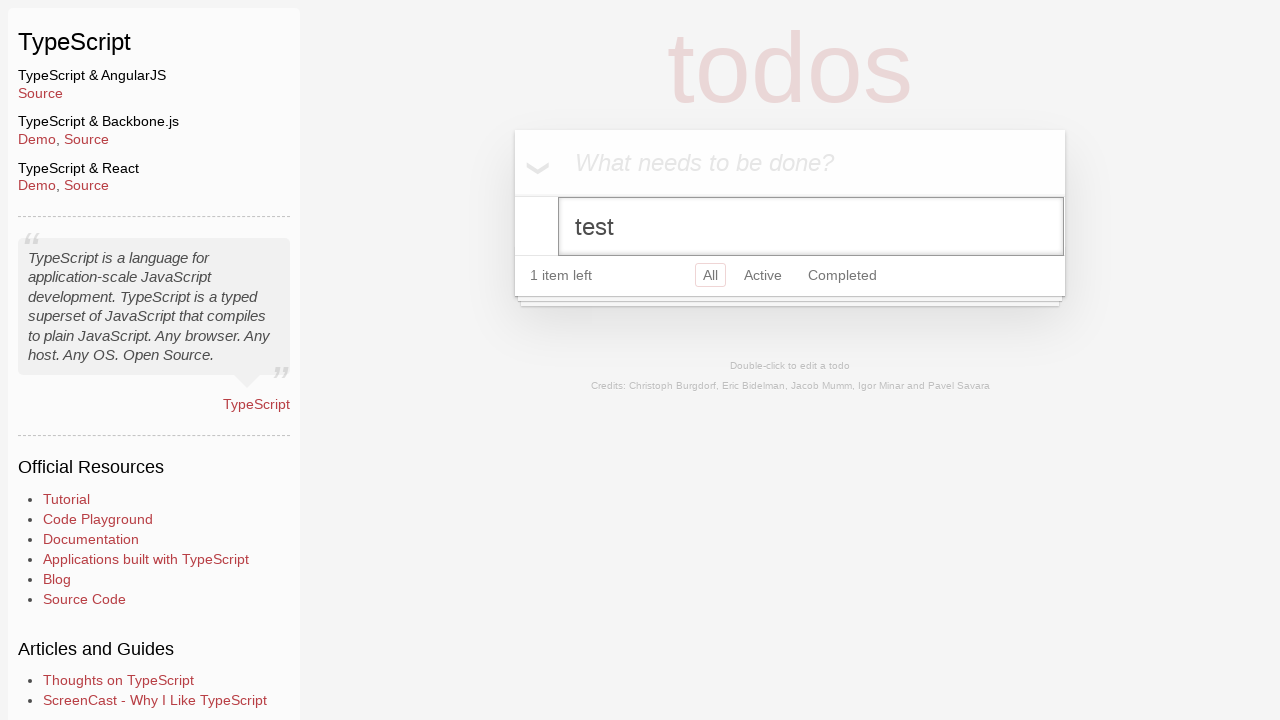

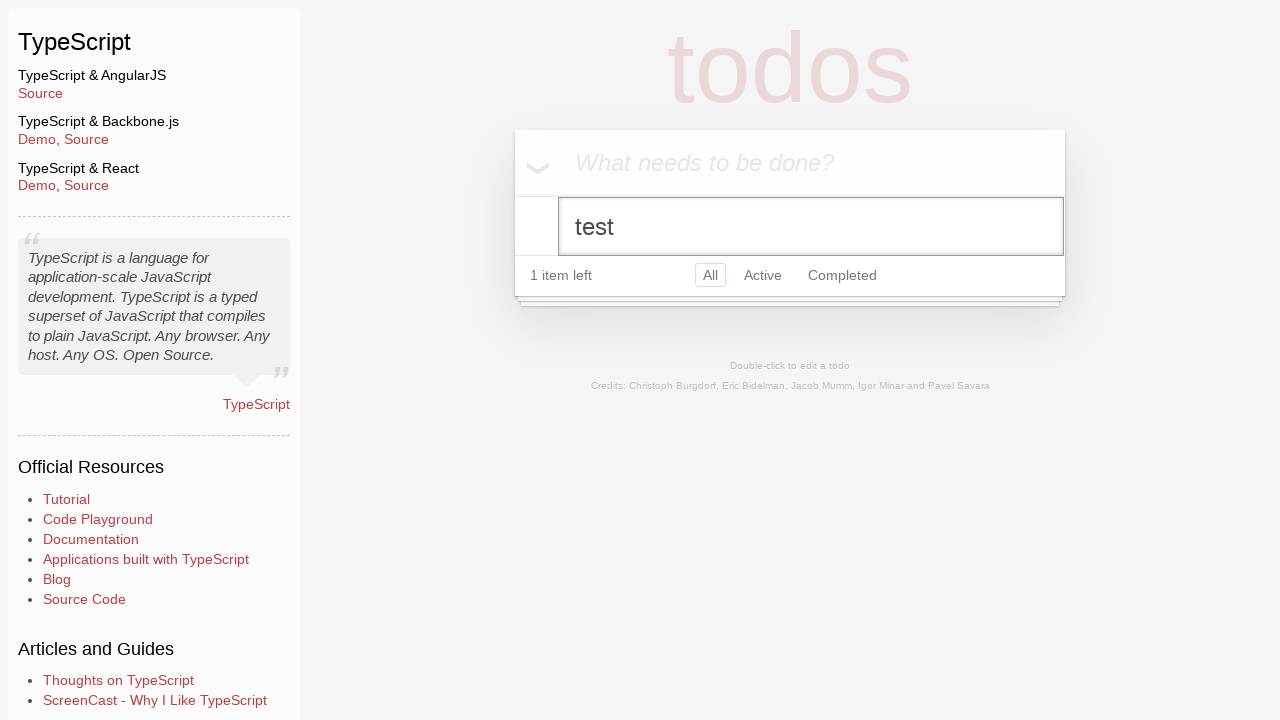